Tests dropdown selection by iterating through options and clicking on a specific option, then verifying the selection

Starting URL: http://the-internet.herokuapp.com/dropdown

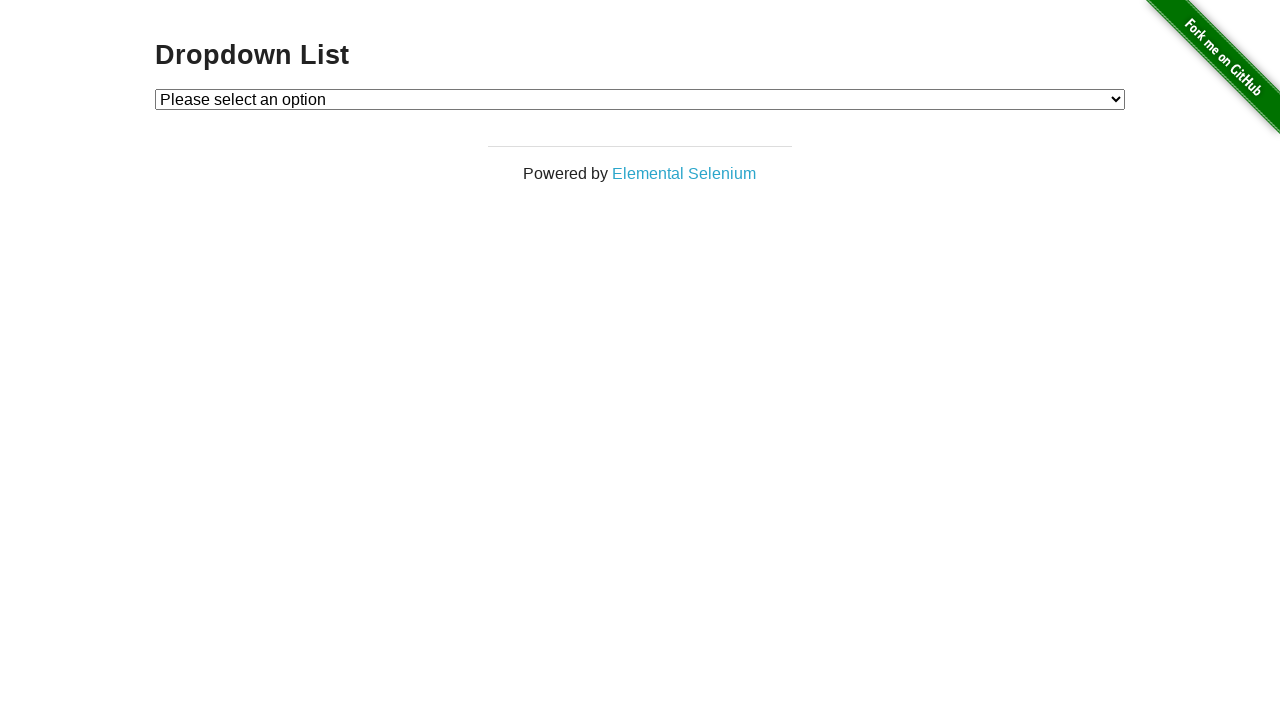

Selected 'Option 1' from the dropdown on #dropdown
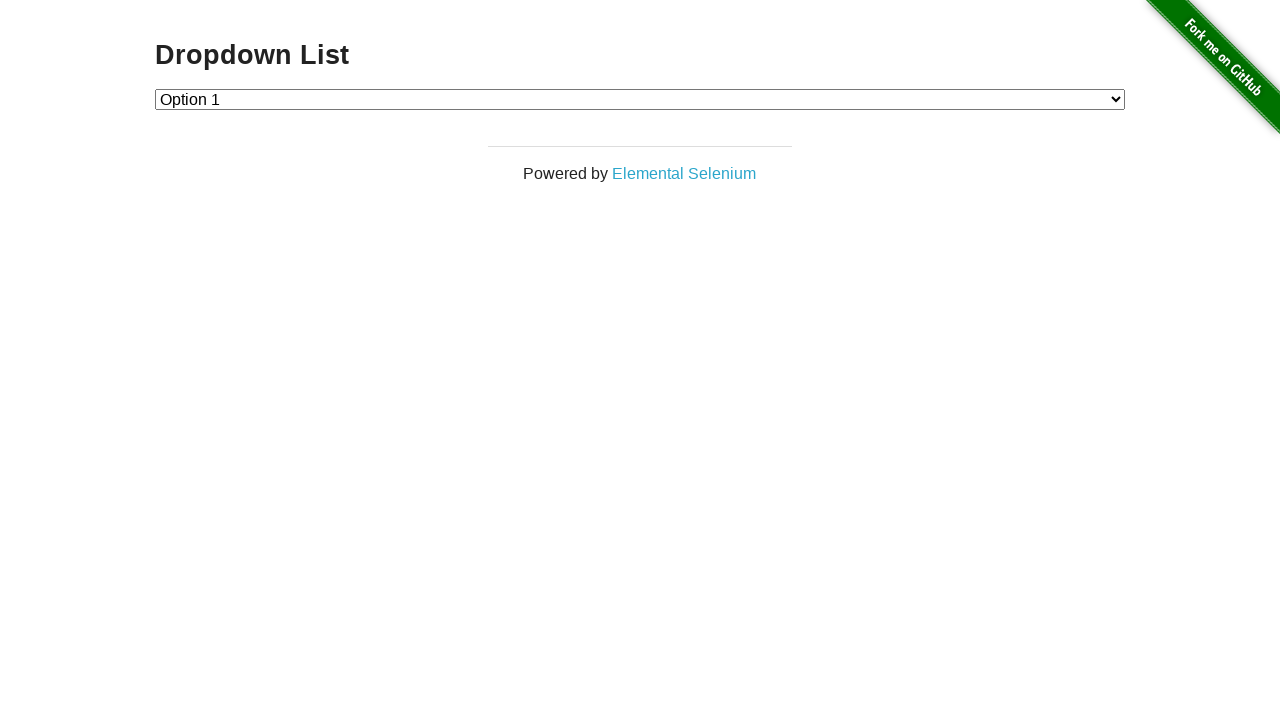

Retrieved the selected dropdown value
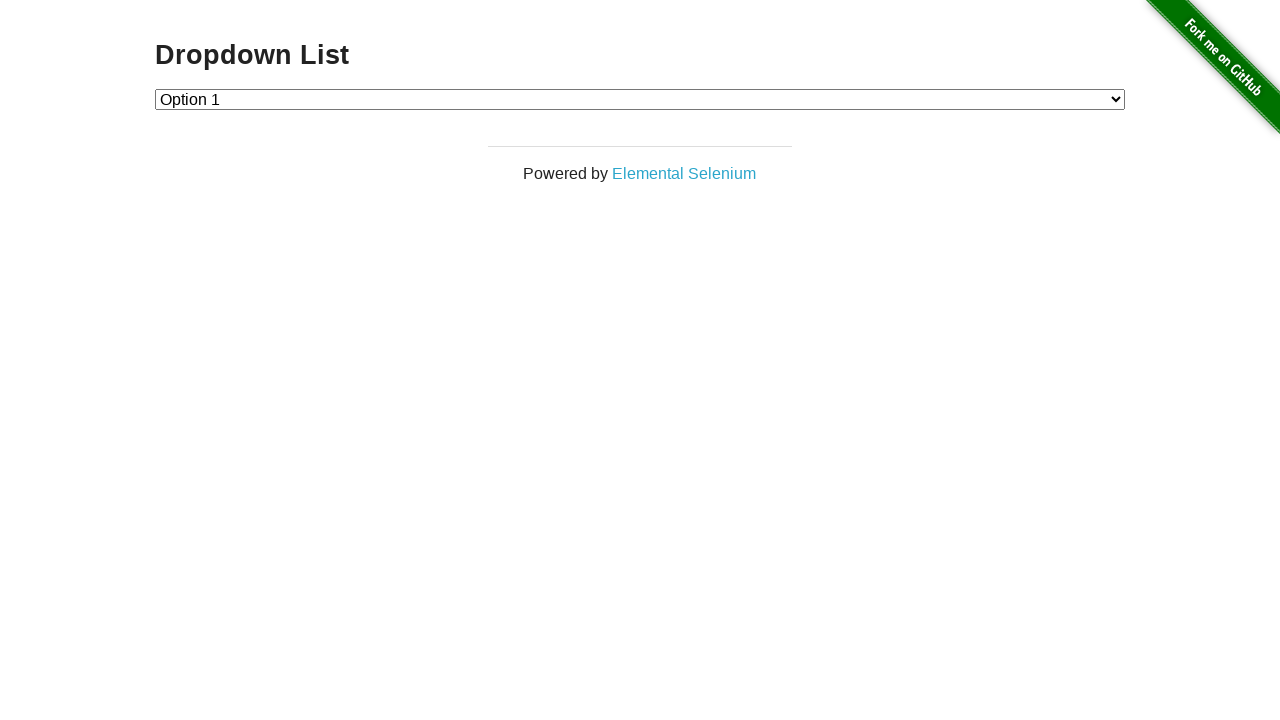

Verified that dropdown selection is correct (value='1')
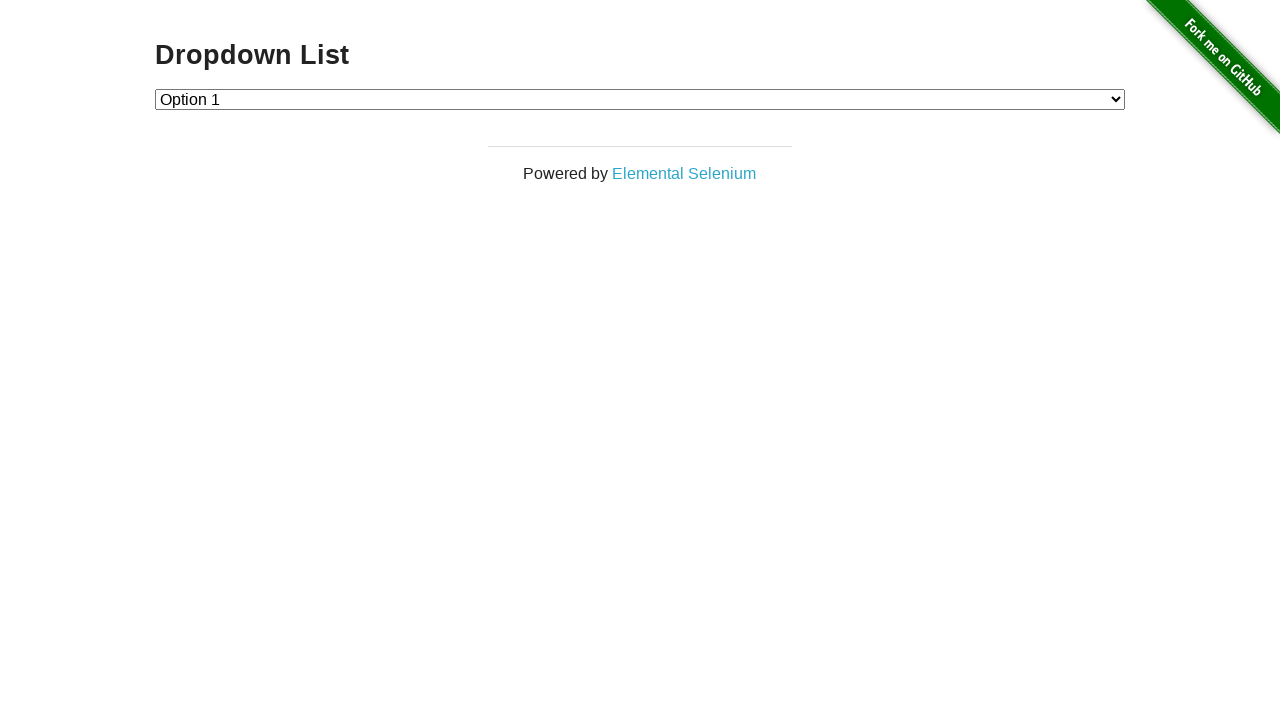

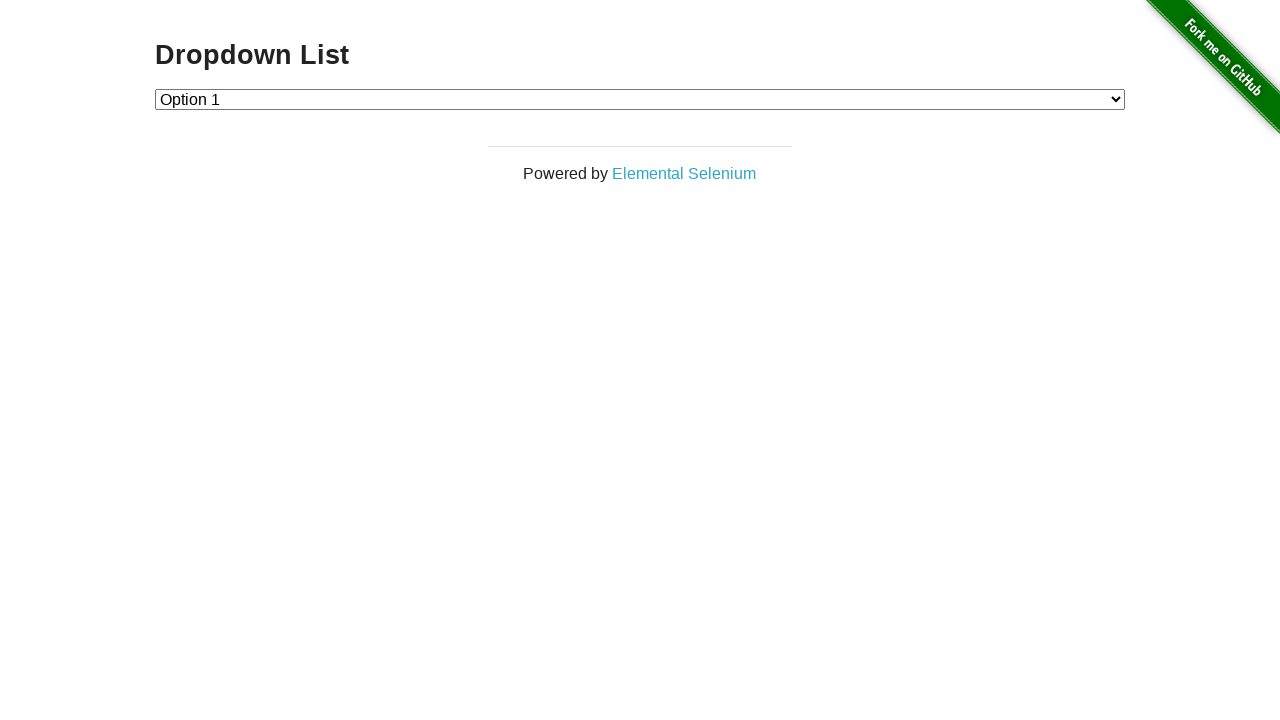